Tests that edits are saved when the input loses focus (blur event)

Starting URL: https://demo.playwright.dev/todomvc

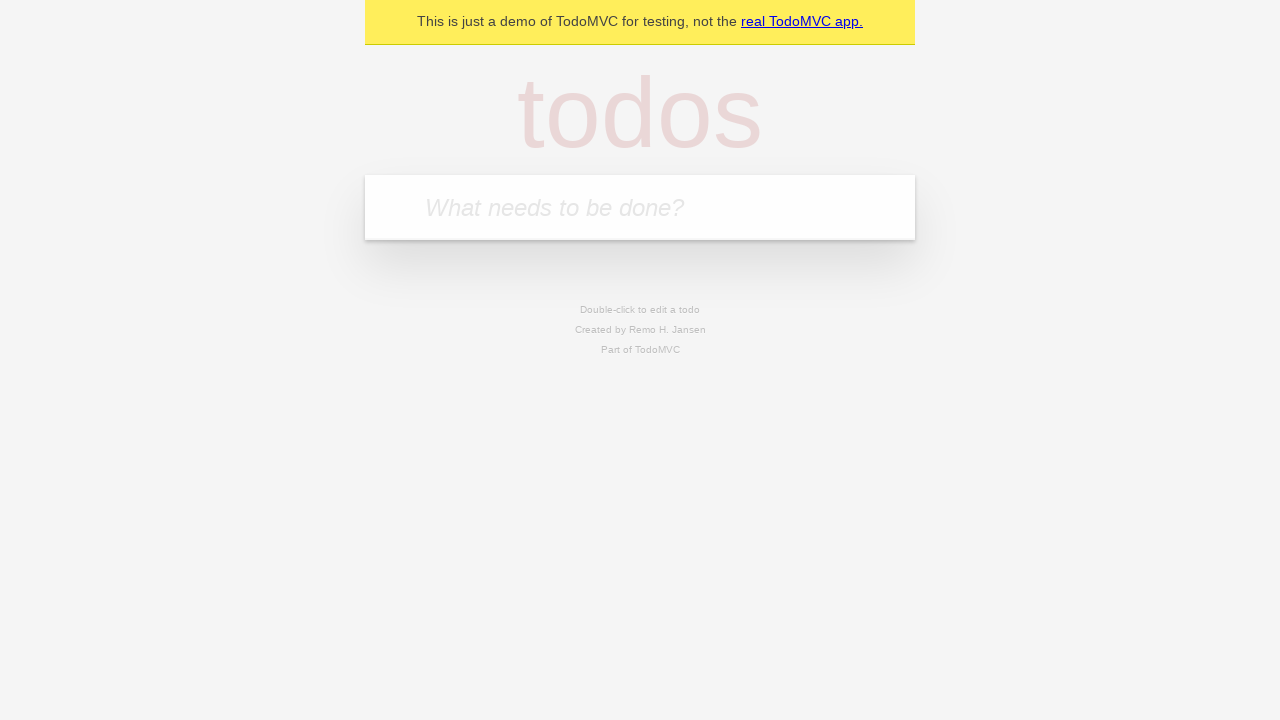

Filled input field with first todo 'buy some cheese' on internal:attr=[placeholder="What needs to be done?"i]
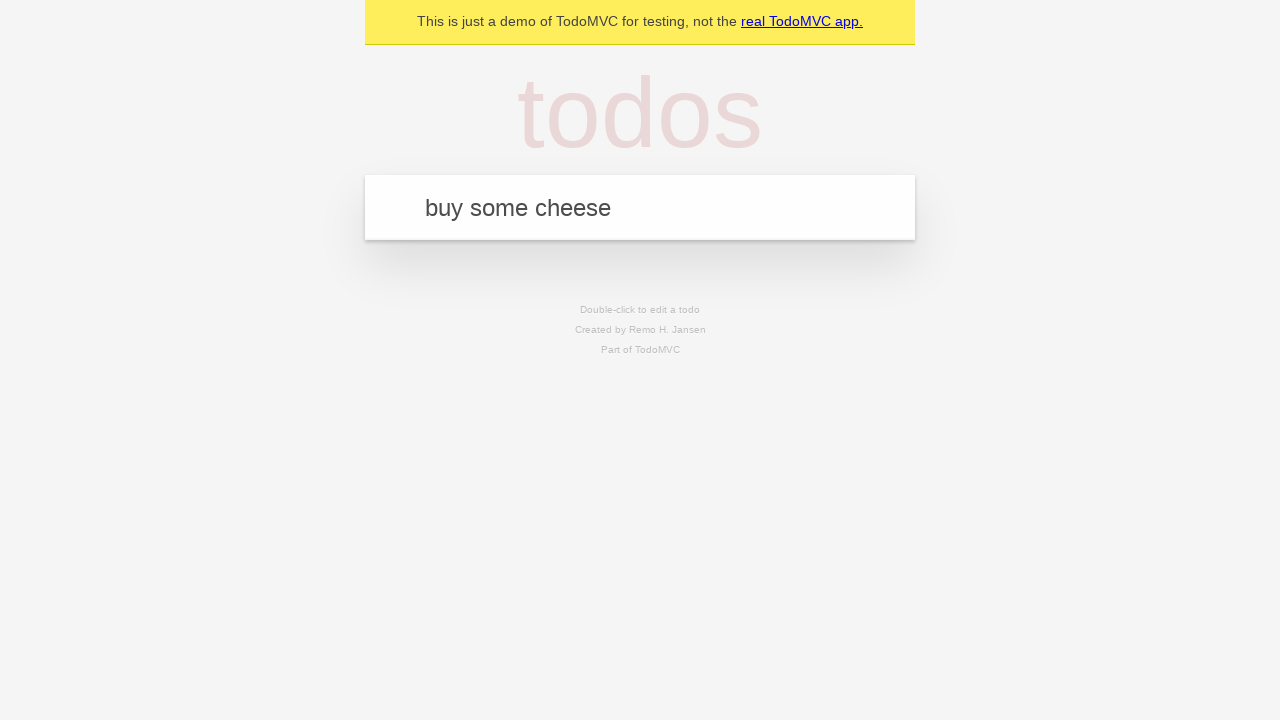

Pressed Enter to add first todo on internal:attr=[placeholder="What needs to be done?"i]
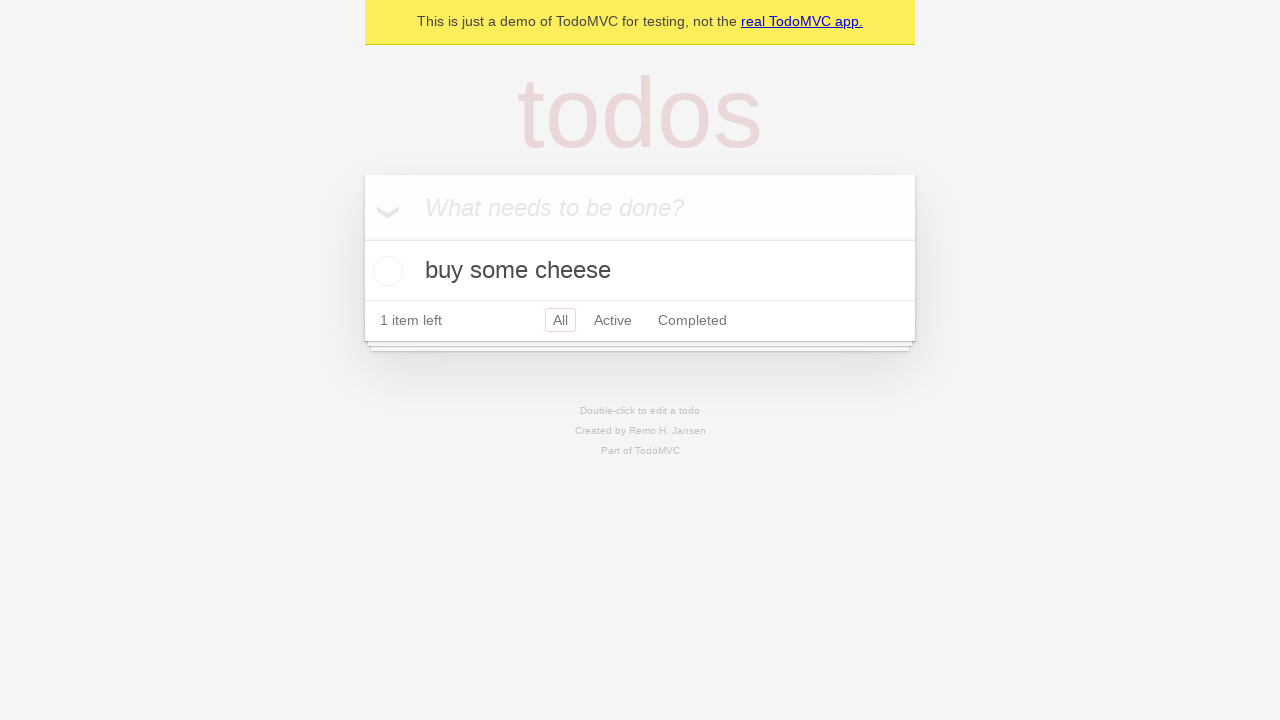

Filled input field with second todo 'feed the cat' on internal:attr=[placeholder="What needs to be done?"i]
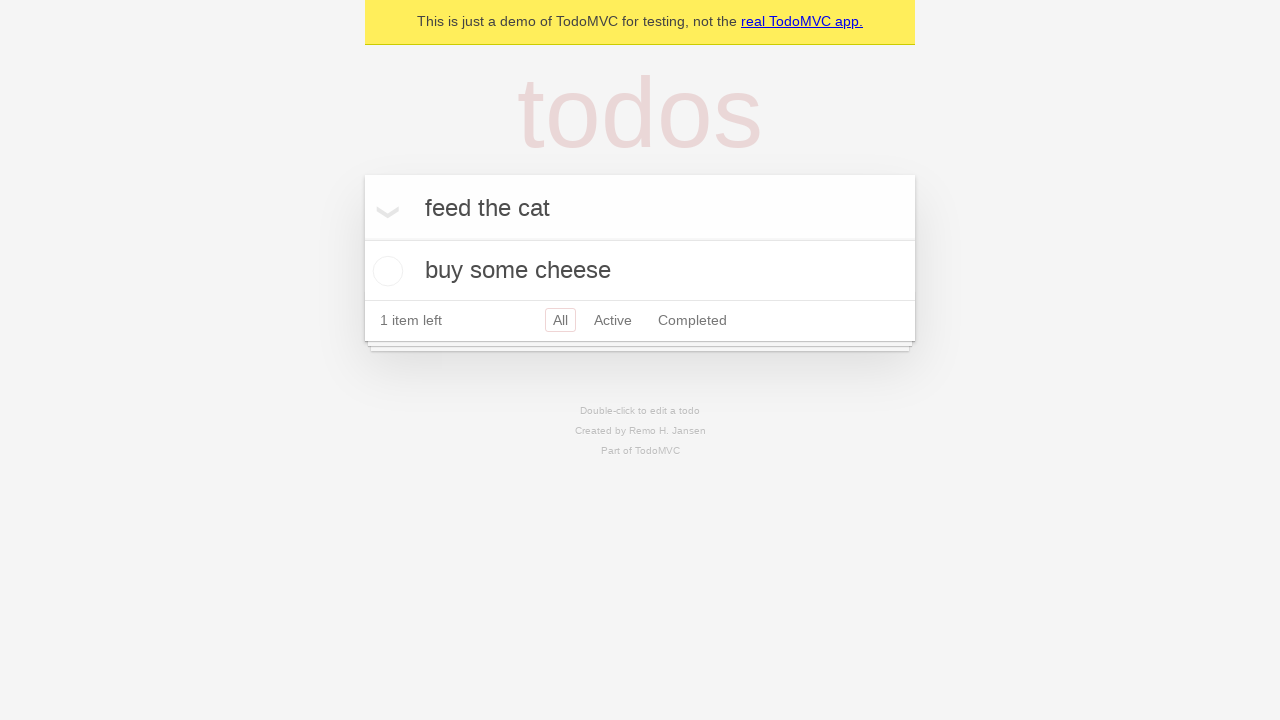

Pressed Enter to add second todo on internal:attr=[placeholder="What needs to be done?"i]
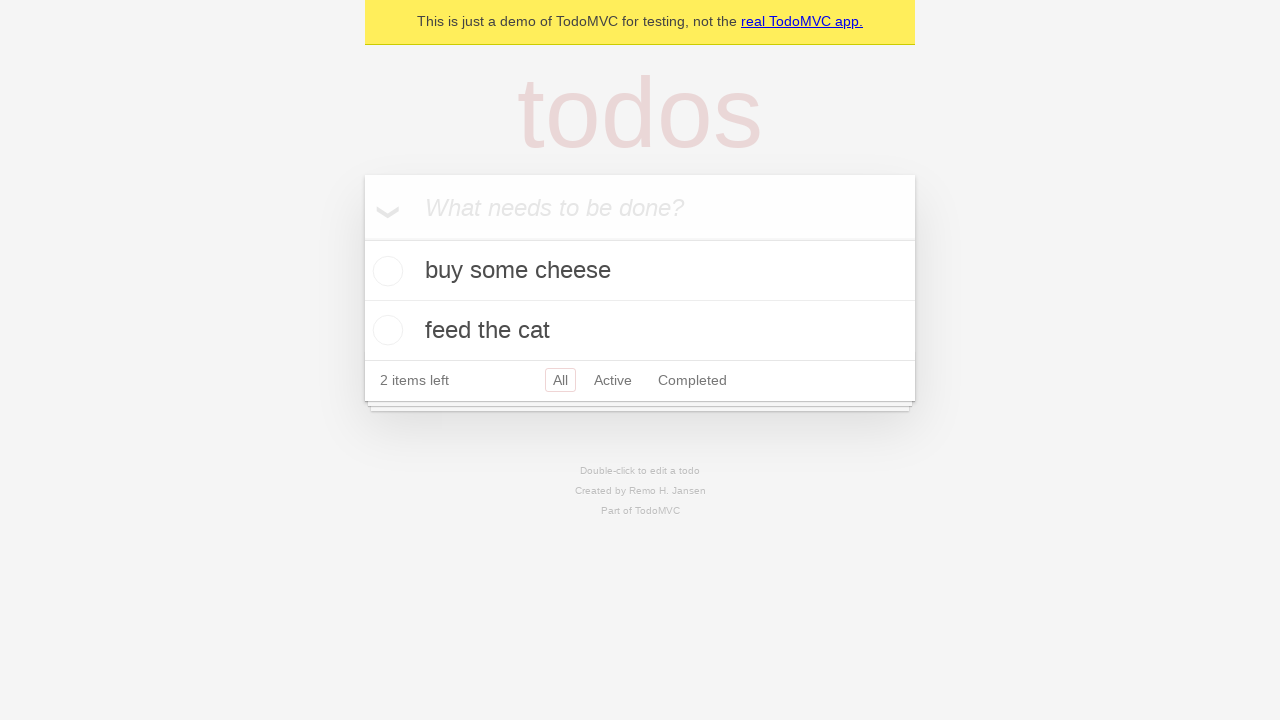

Filled input field with third todo 'book a doctors appointment' on internal:attr=[placeholder="What needs to be done?"i]
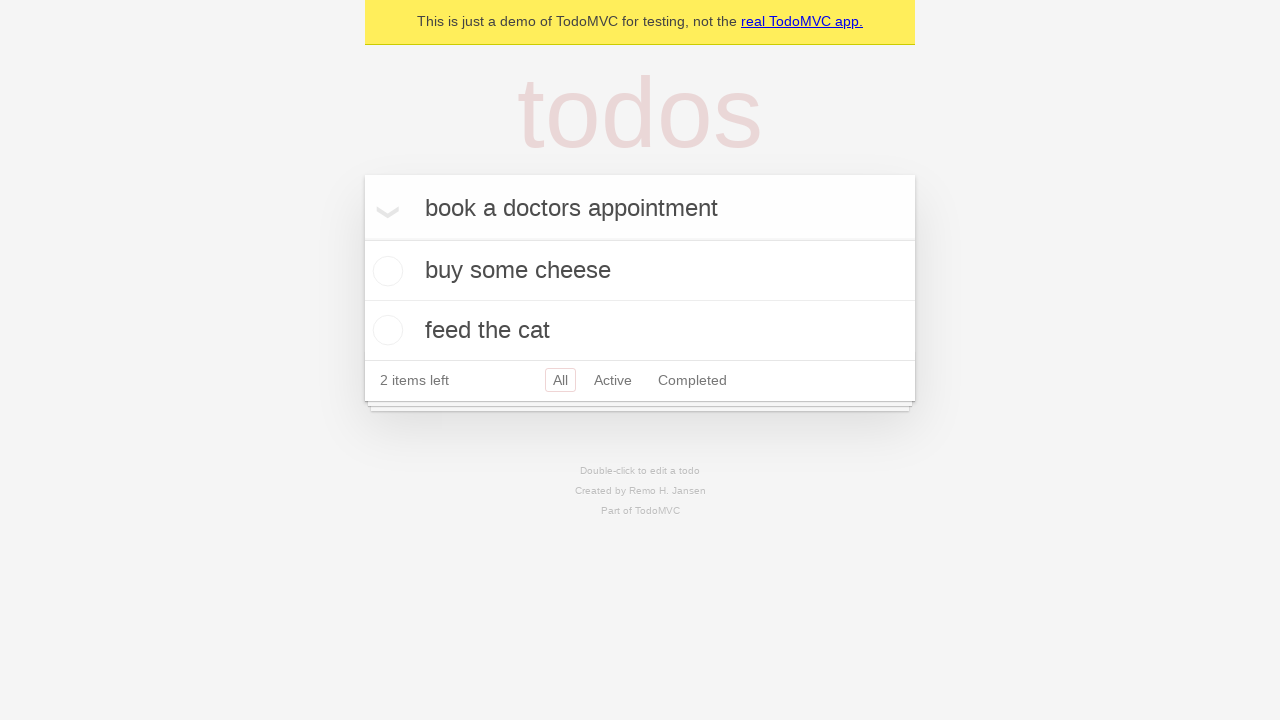

Pressed Enter to add third todo on internal:attr=[placeholder="What needs to be done?"i]
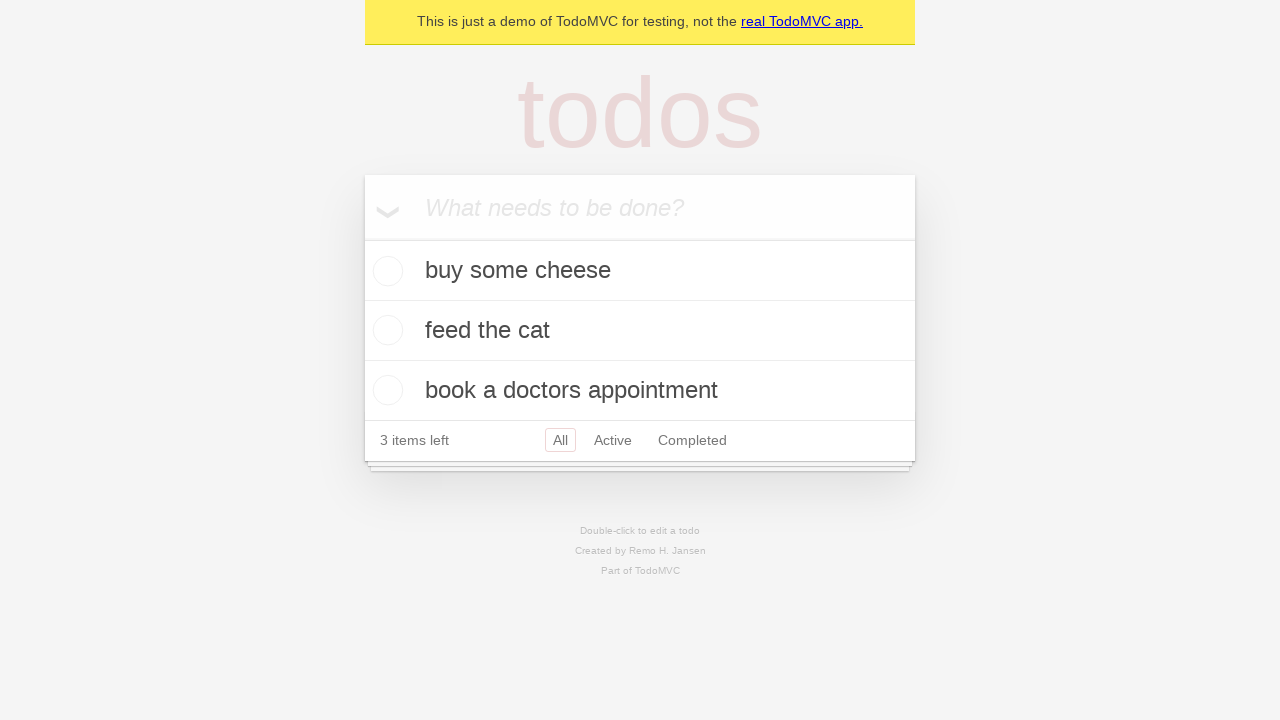

Double-clicked the second todo item to enter edit mode at (640, 331) on internal:testid=[data-testid="todo-item"s] >> nth=1
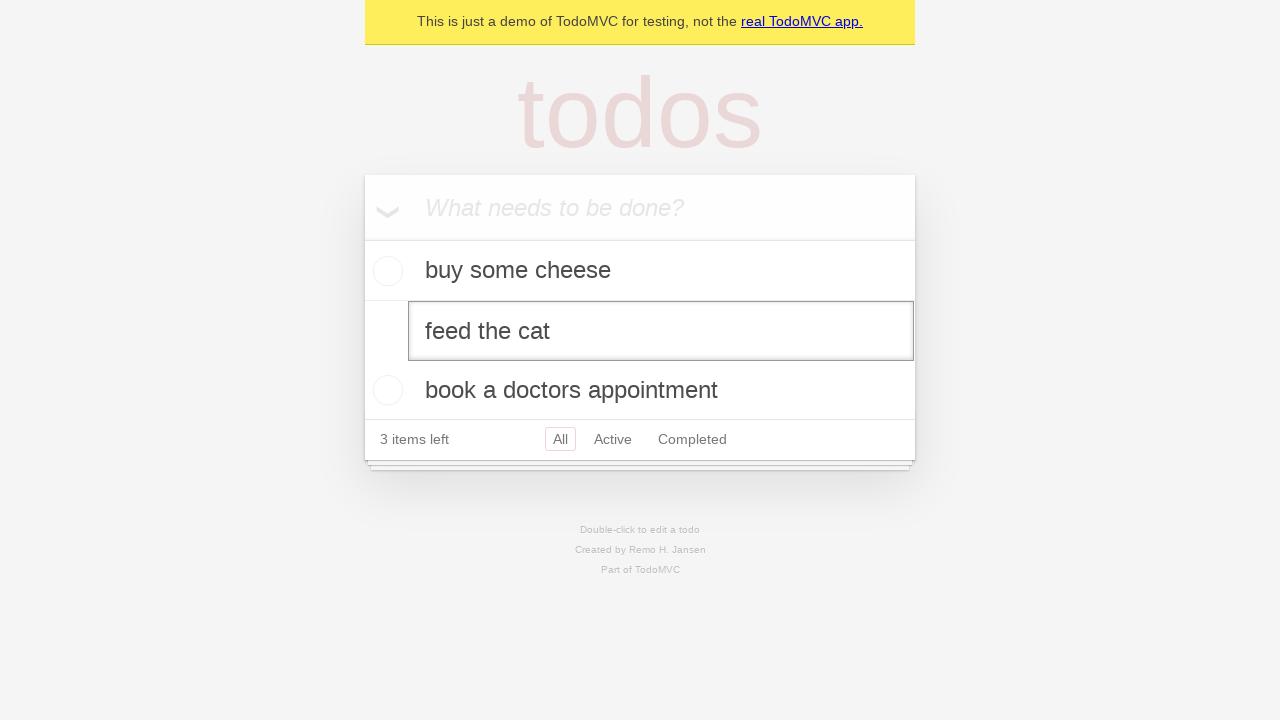

Filled edit textbox with new text 'buy some sausages' on internal:testid=[data-testid="todo-item"s] >> nth=1 >> internal:role=textbox[nam
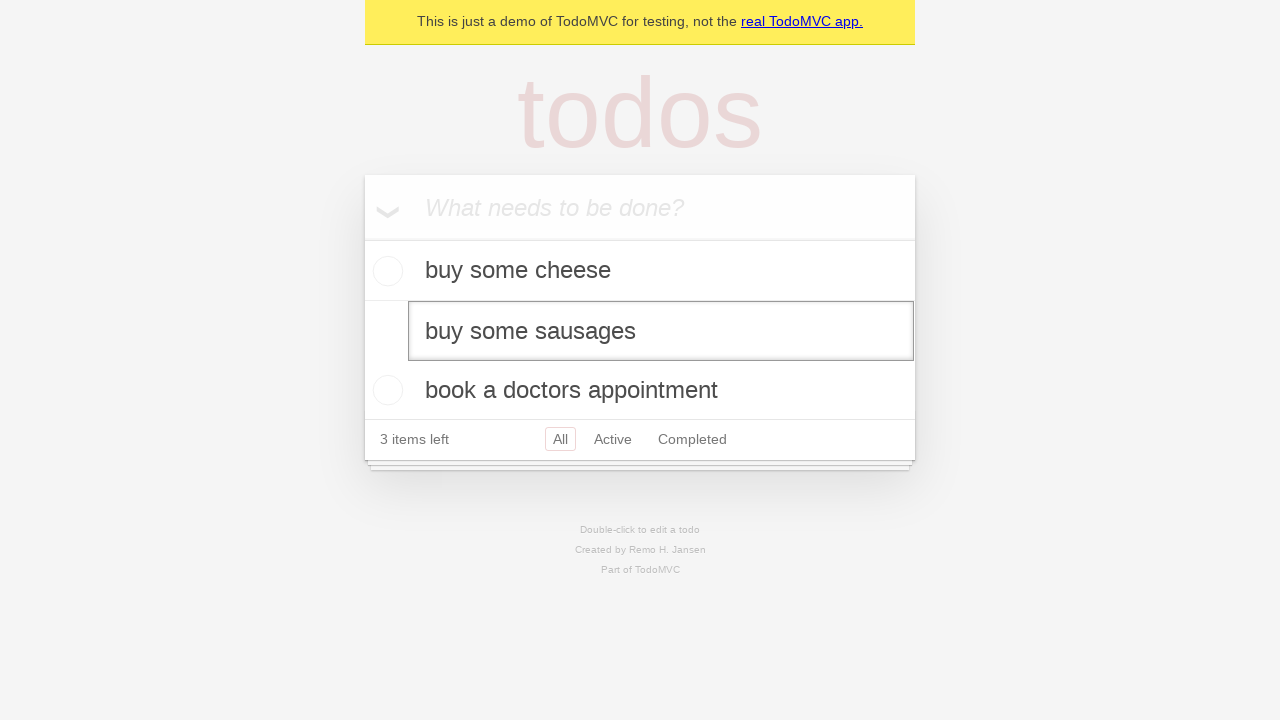

Triggered blur event on textbox to save edits
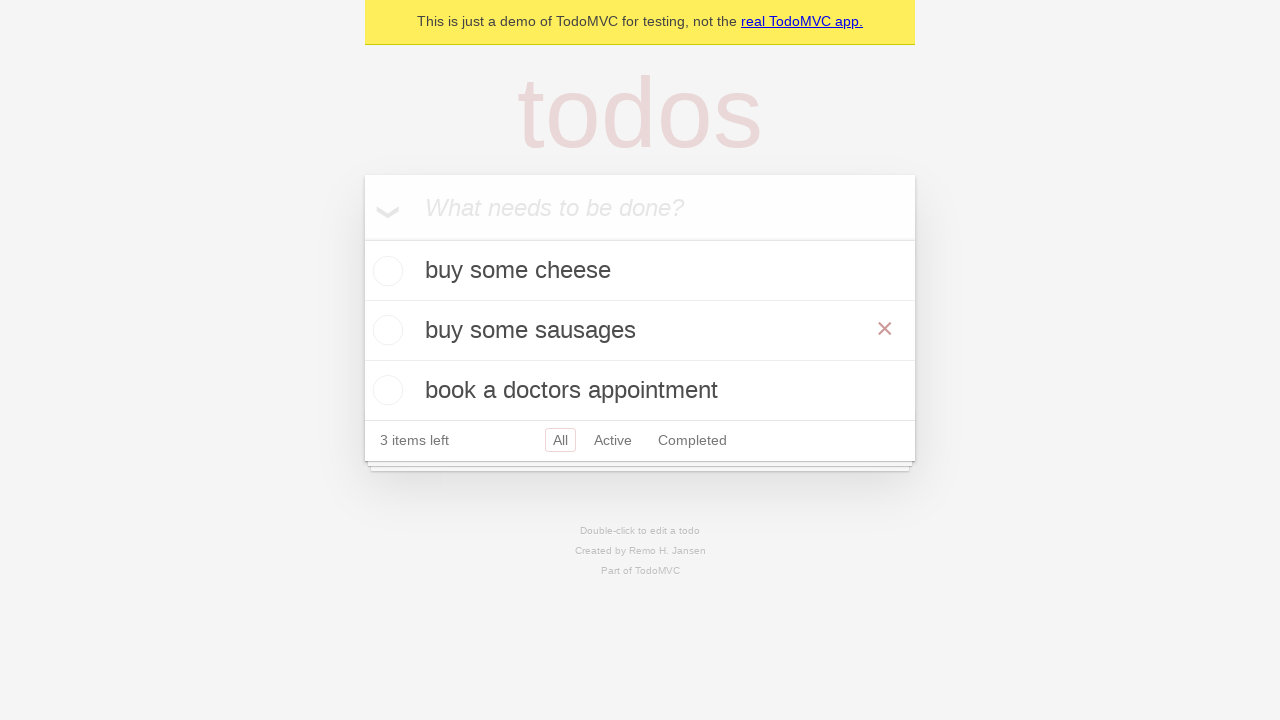

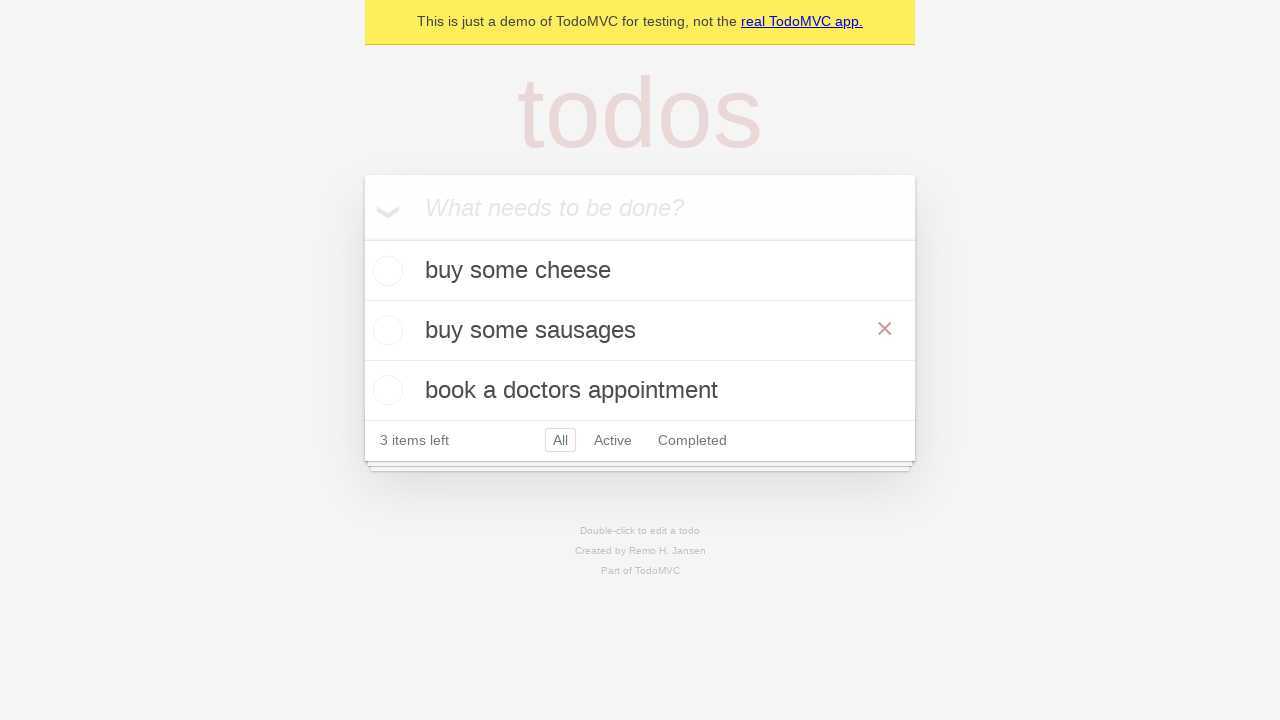